Tests drag and drop functionality on jQuery UI demo page by dragging an element onto a droppable target and verifying the drop was successful

Starting URL: https://jqueryui.com/droppable/

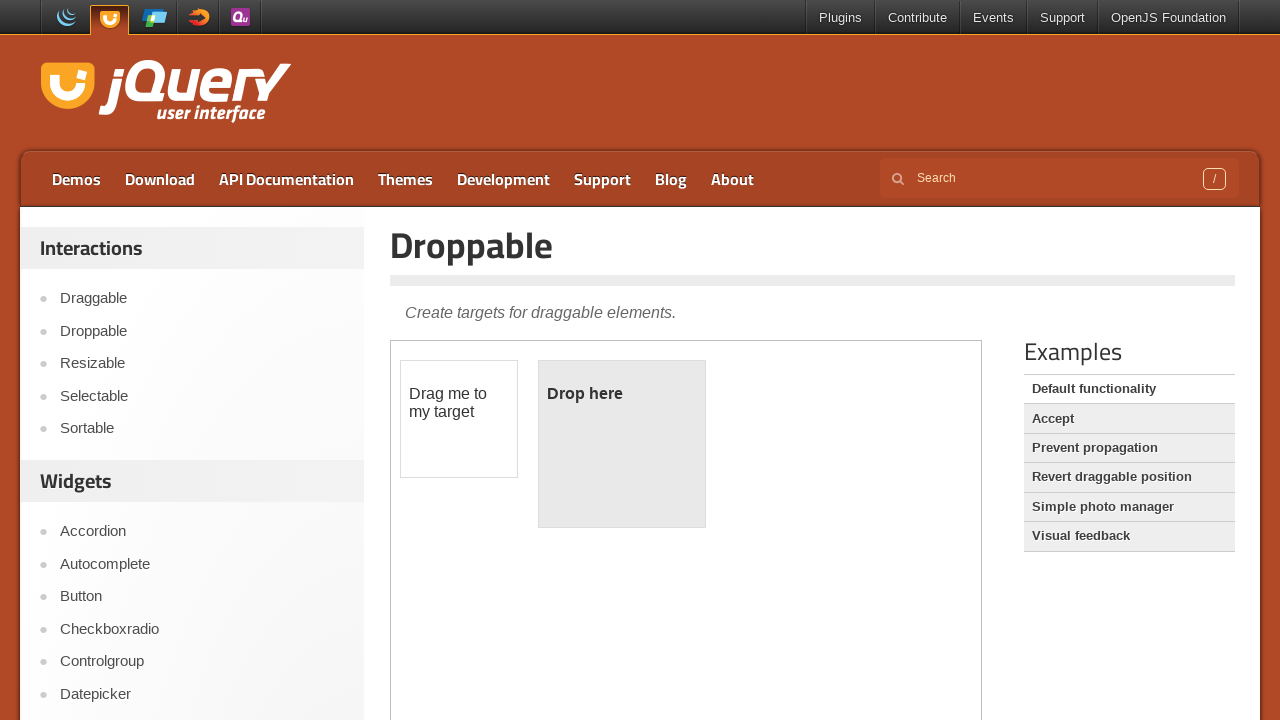

Located the demo iframe
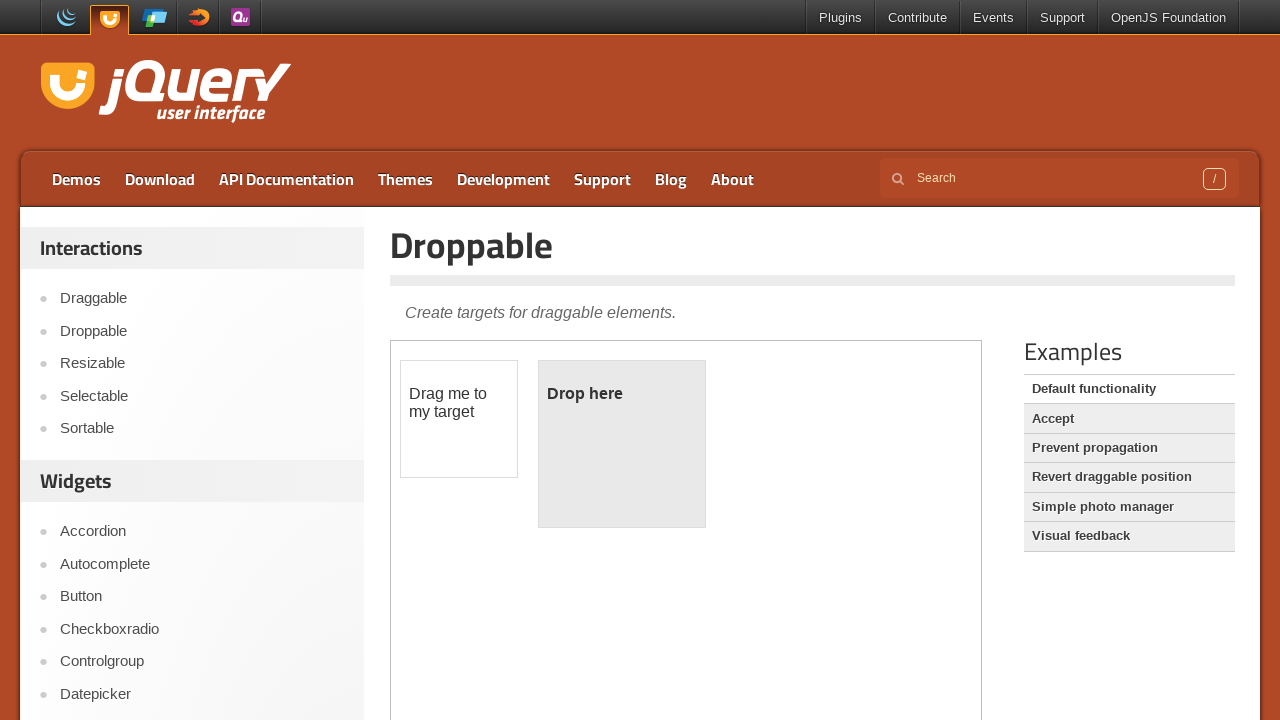

Draggable element is ready
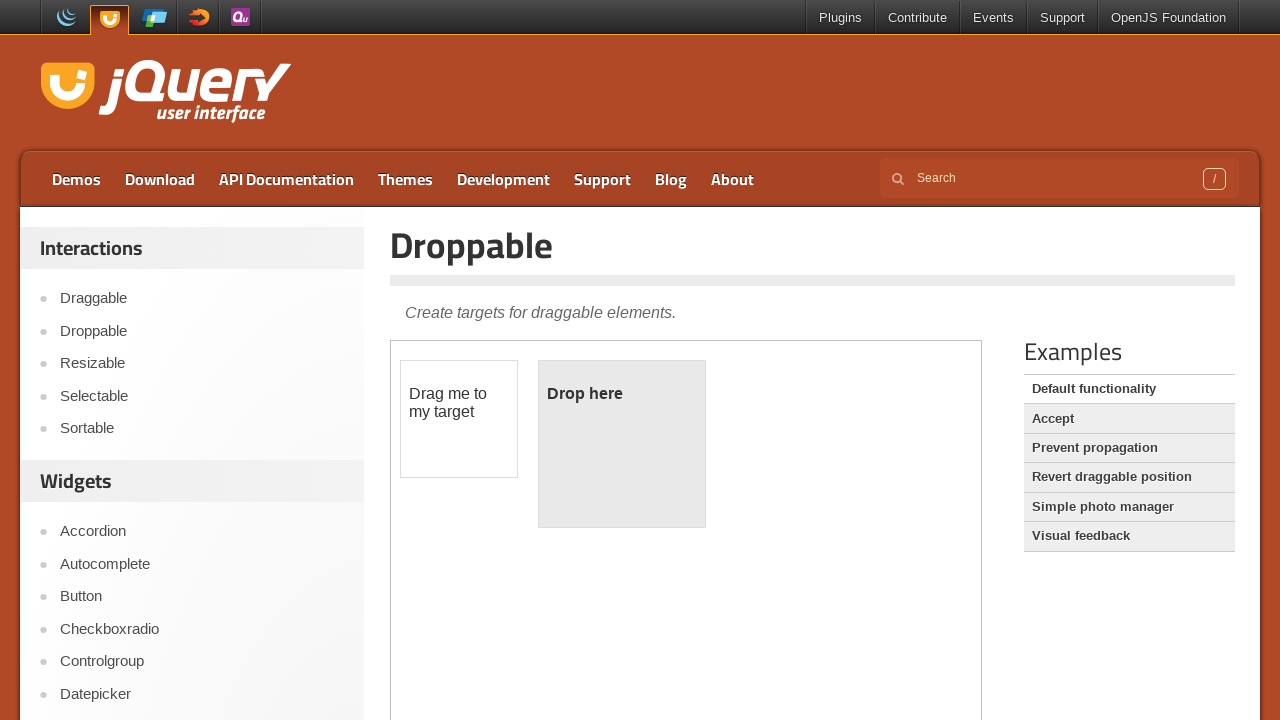

Droppable target element is ready
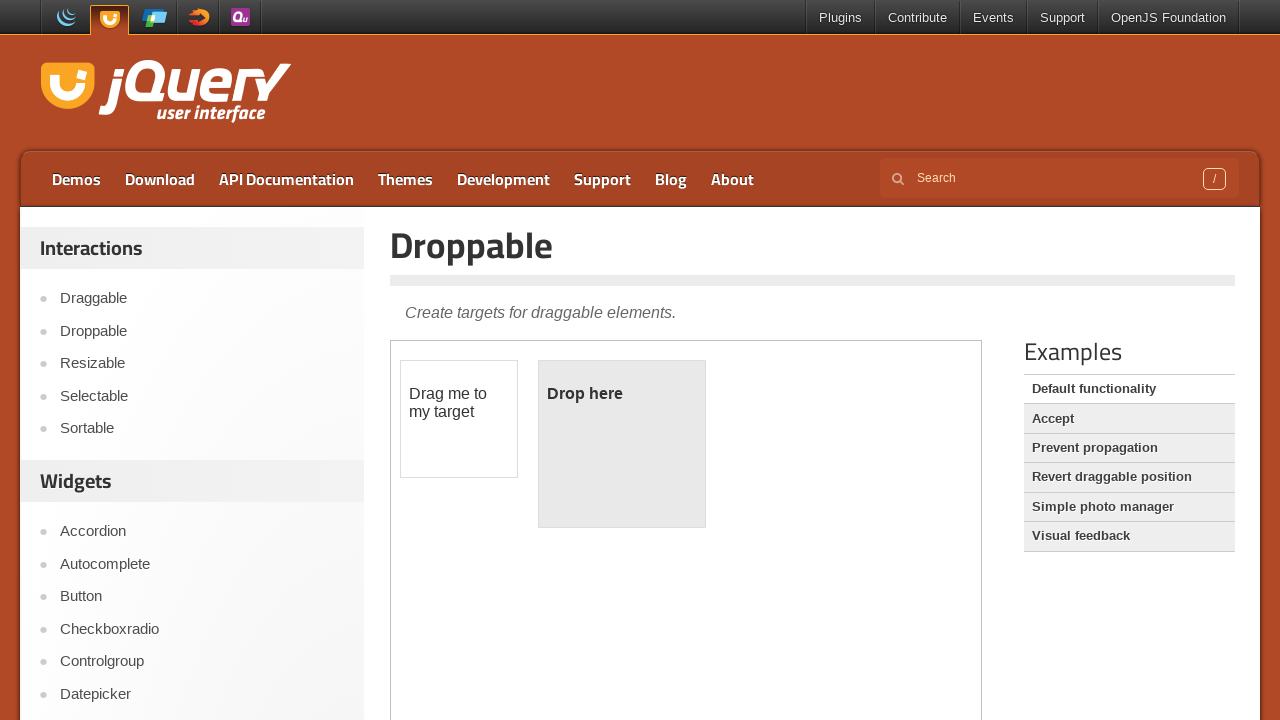

Located the draggable element
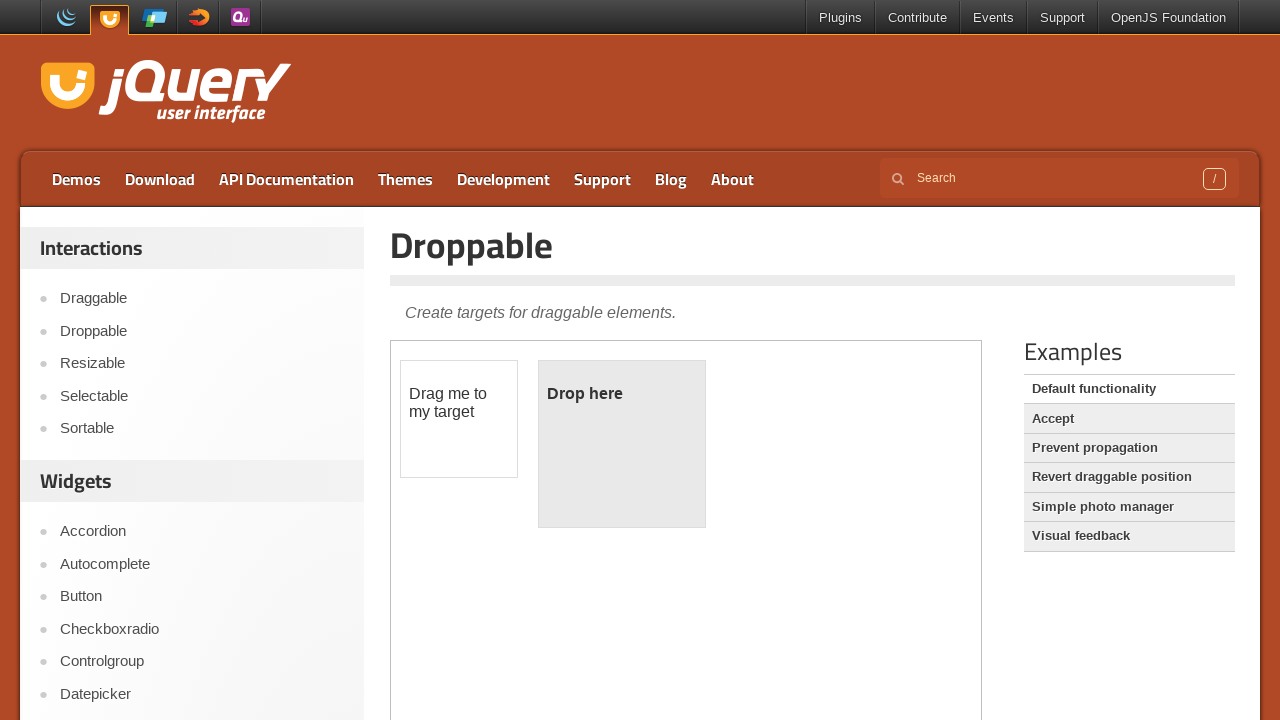

Located the droppable target element
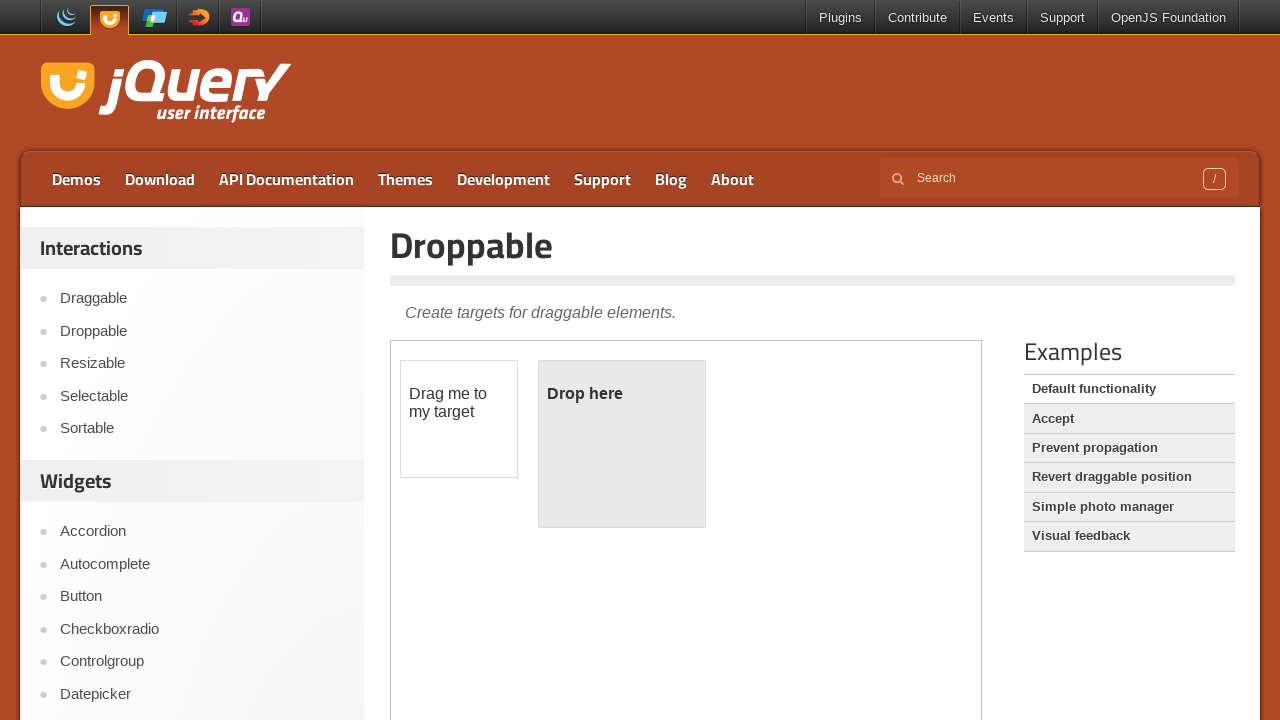

Successfully dragged element onto droppable target at (622, 444)
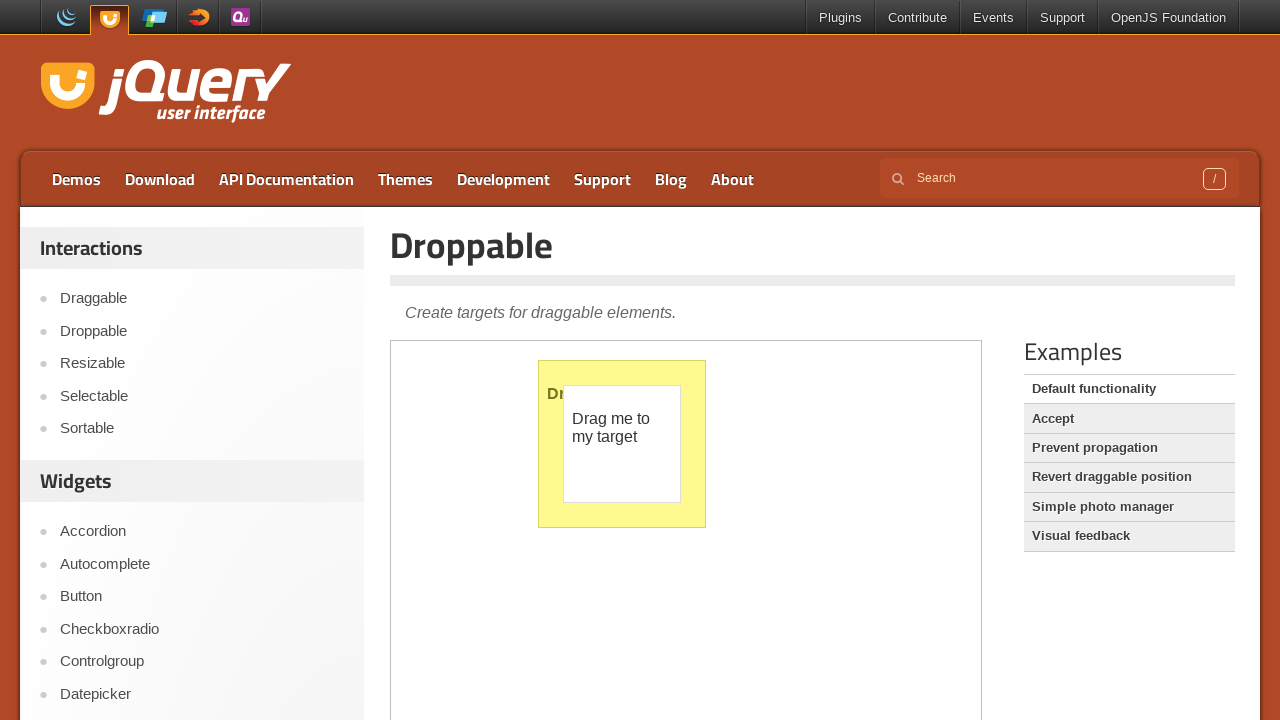

Located the dropped text element in droppable
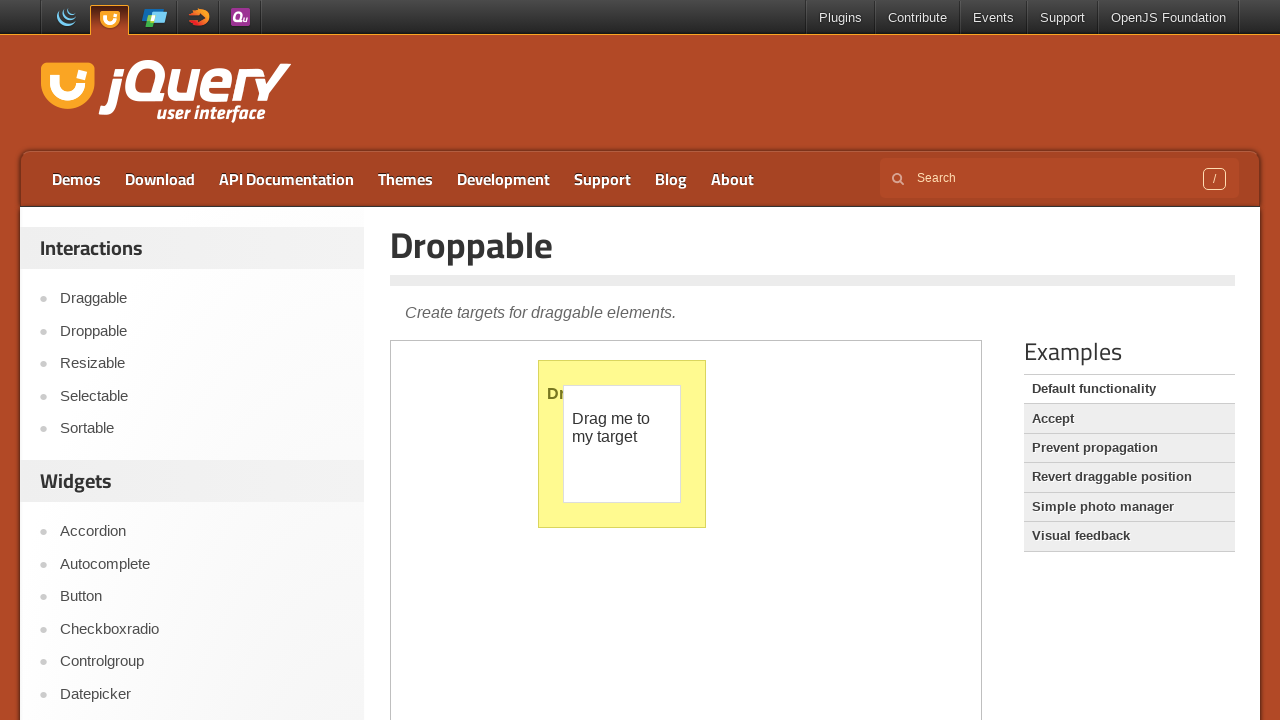

Drop was successful - text element is visible in droppable target
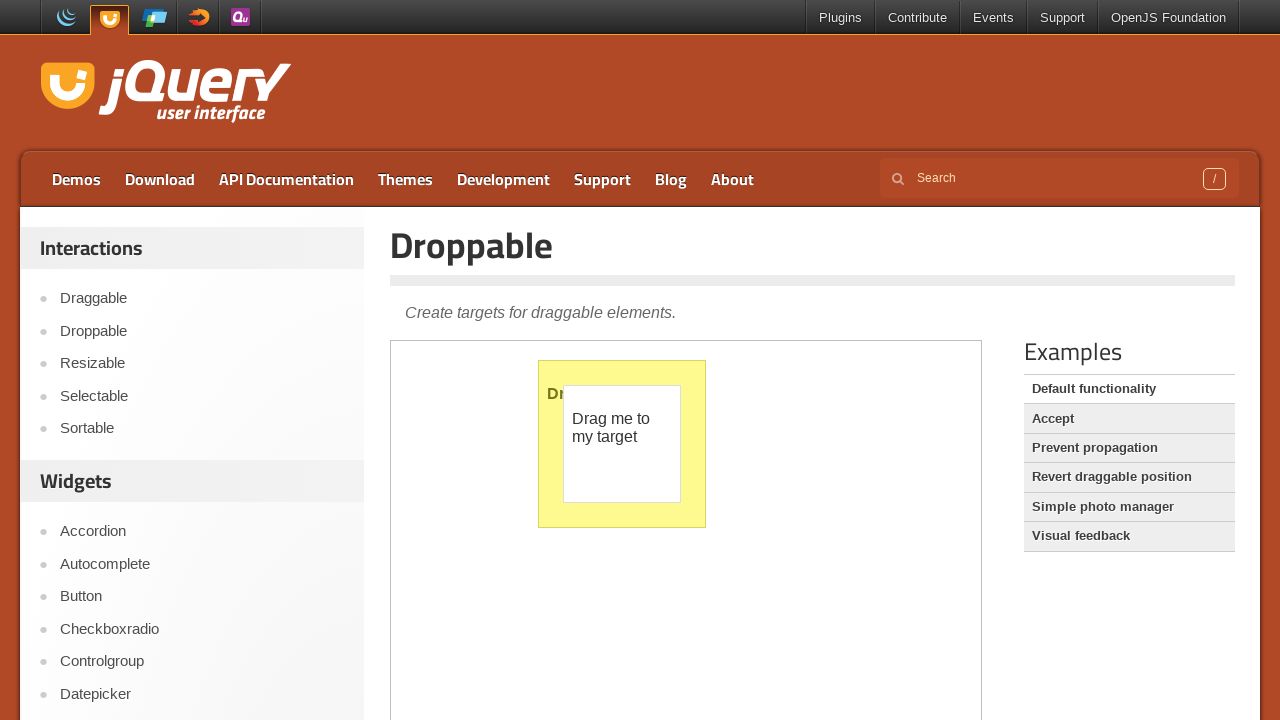

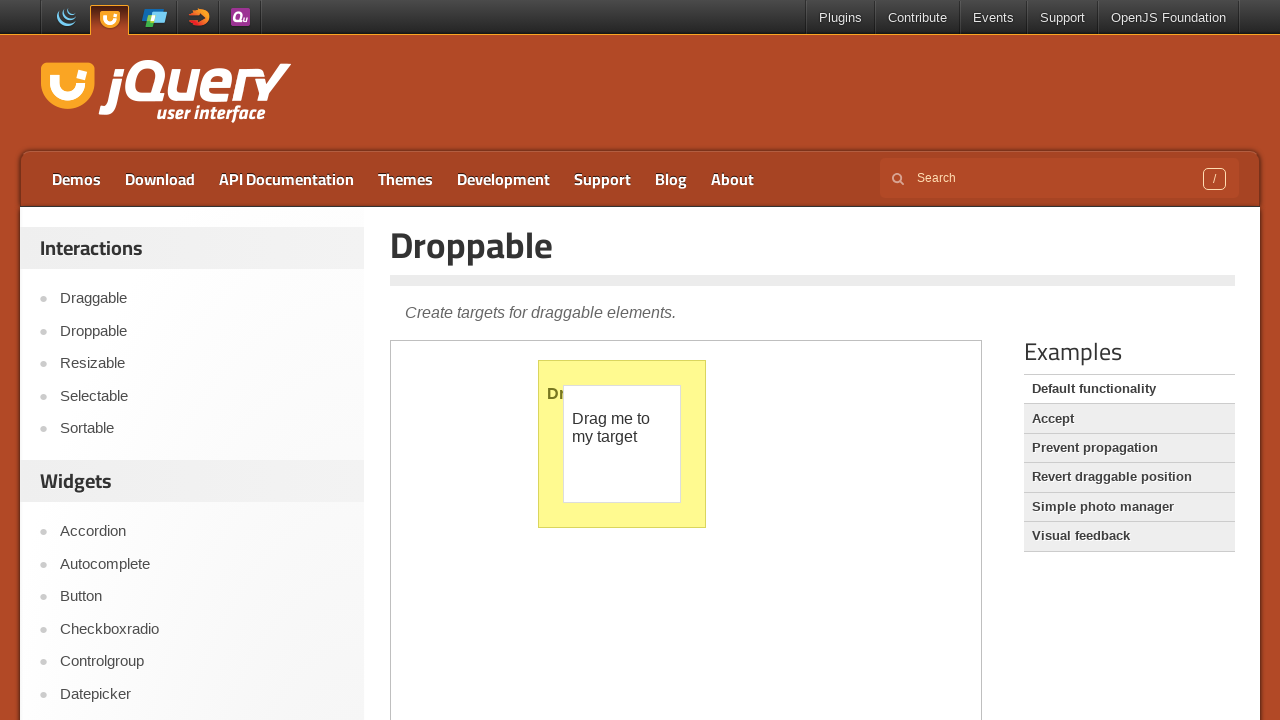